Tests that clicking "Clear completed" removes completed items from the list.

Starting URL: https://demo.playwright.dev/todomvc

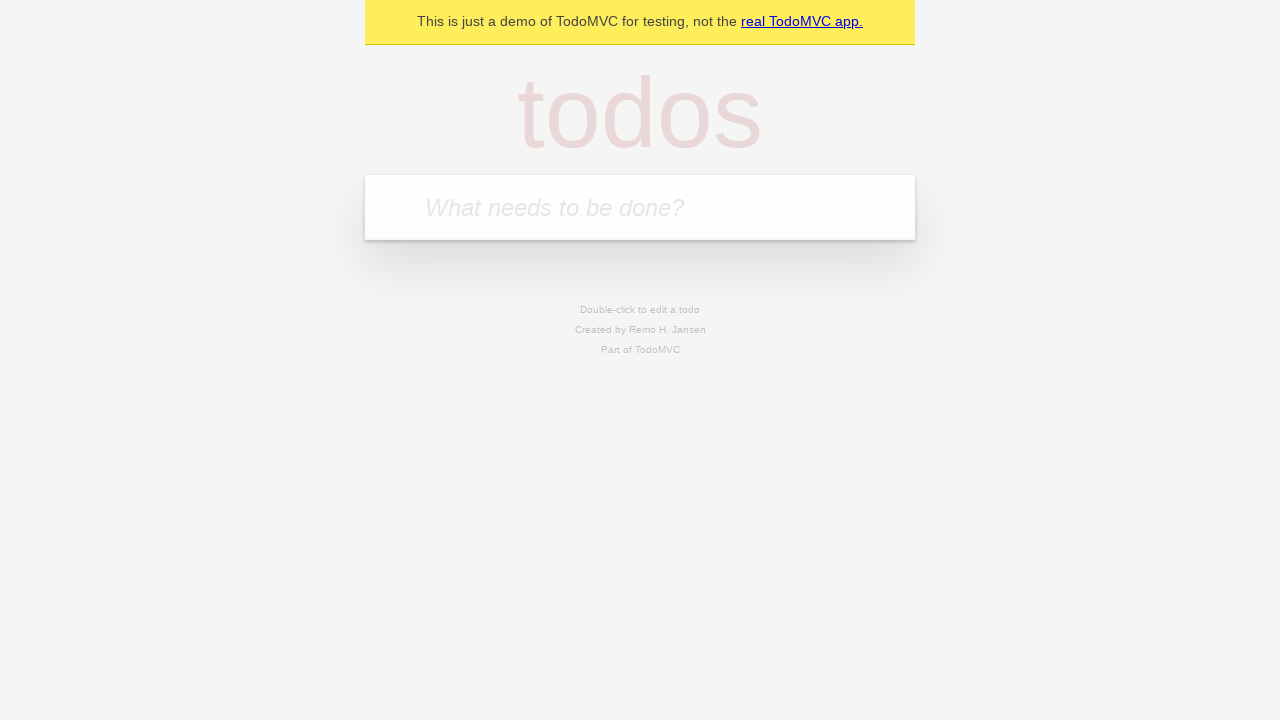

Filled todo input with 'buy some cheese' on internal:attr=[placeholder="What needs to be done?"i]
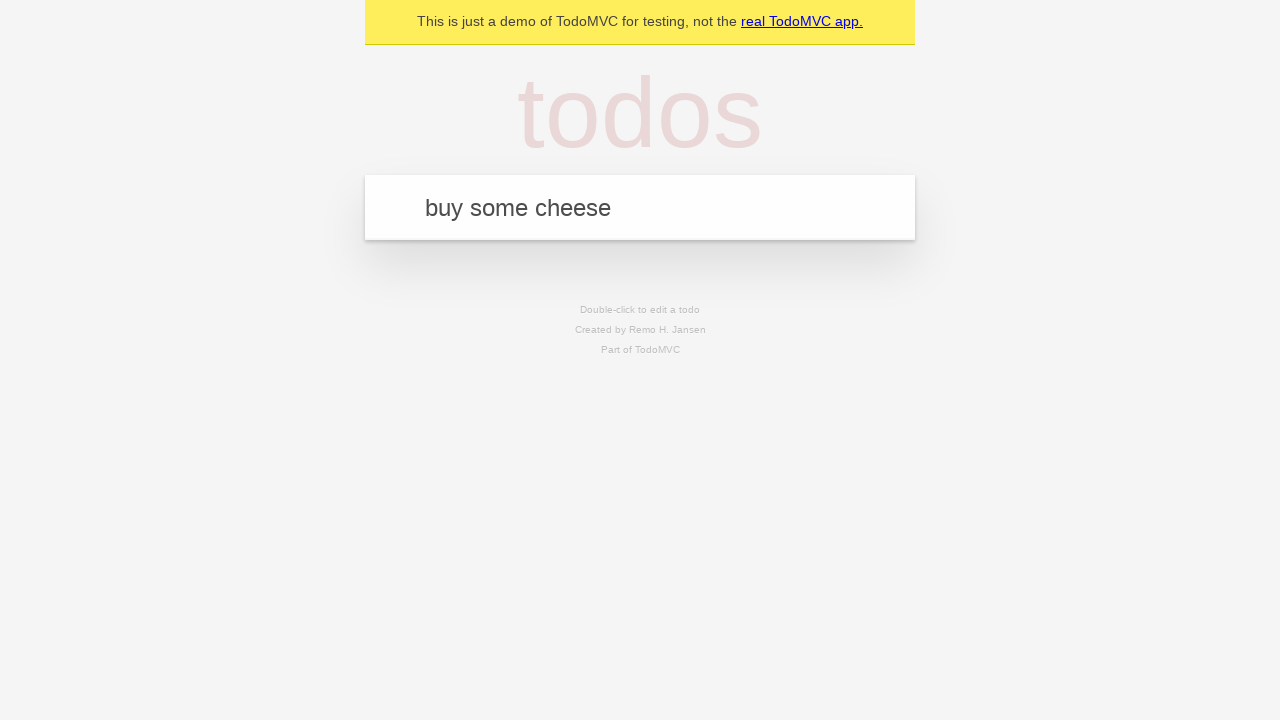

Pressed Enter to add first todo on internal:attr=[placeholder="What needs to be done?"i]
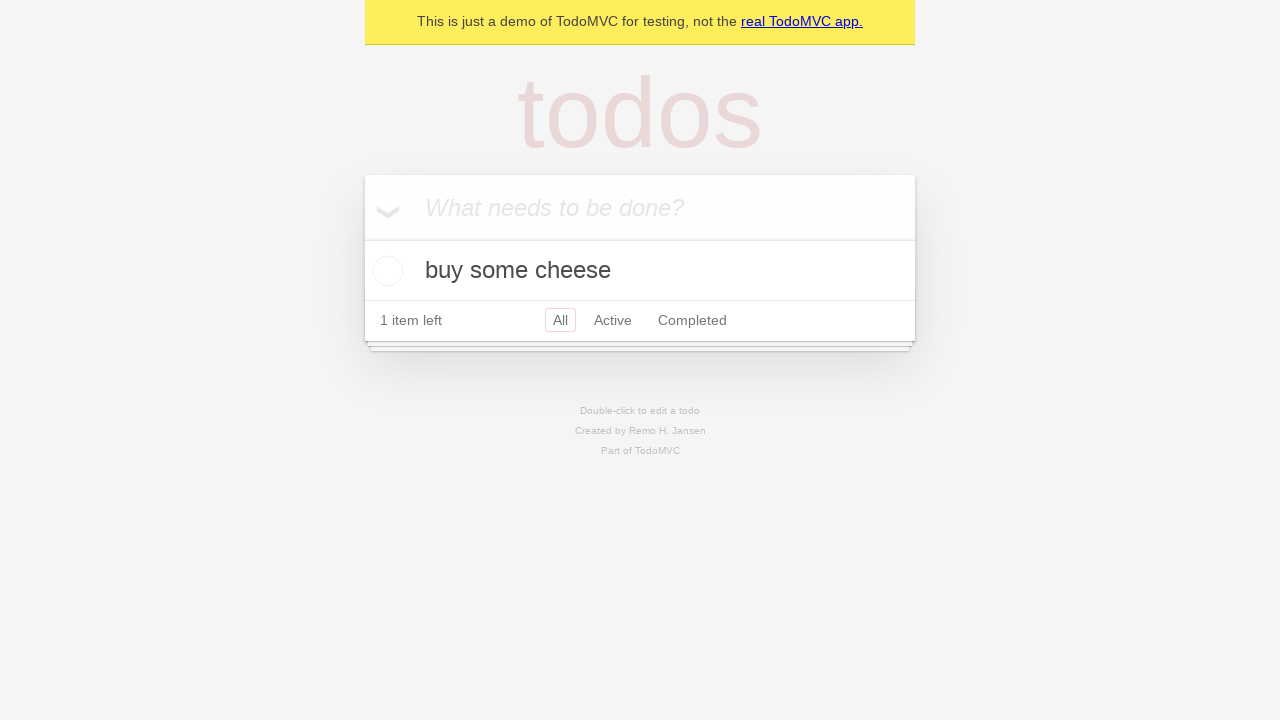

Filled todo input with 'feed the cat' on internal:attr=[placeholder="What needs to be done?"i]
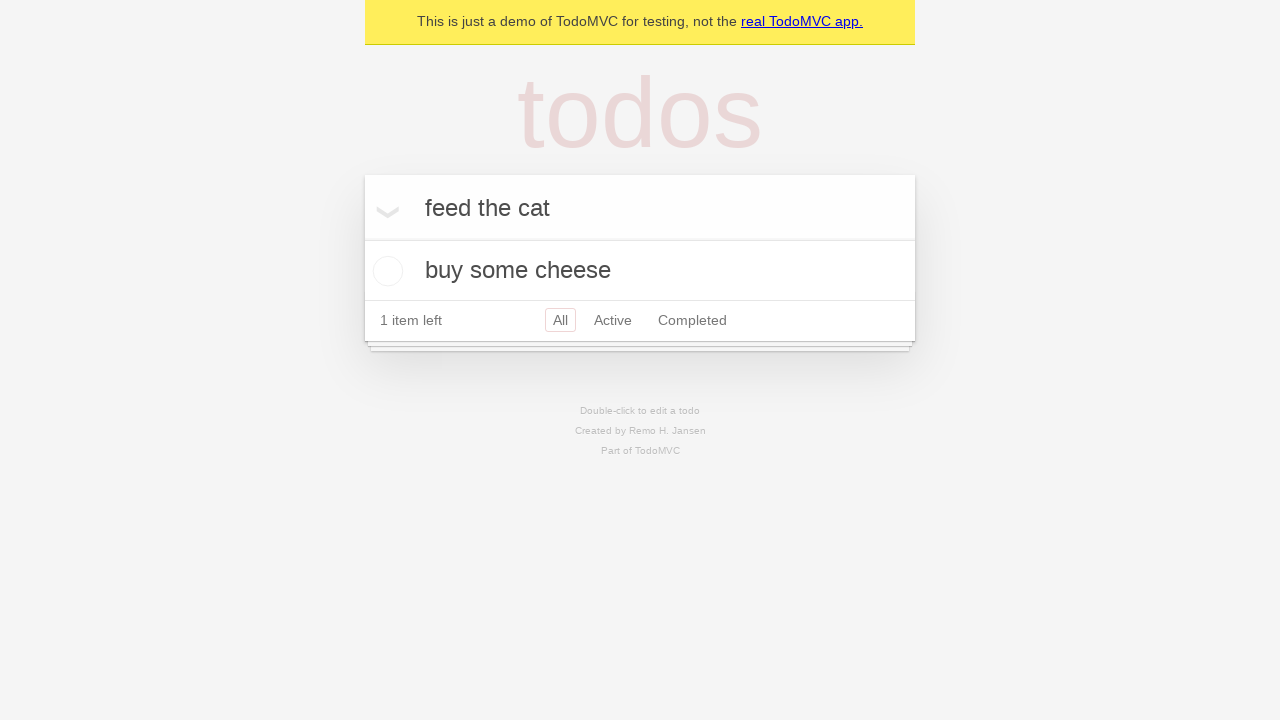

Pressed Enter to add second todo on internal:attr=[placeholder="What needs to be done?"i]
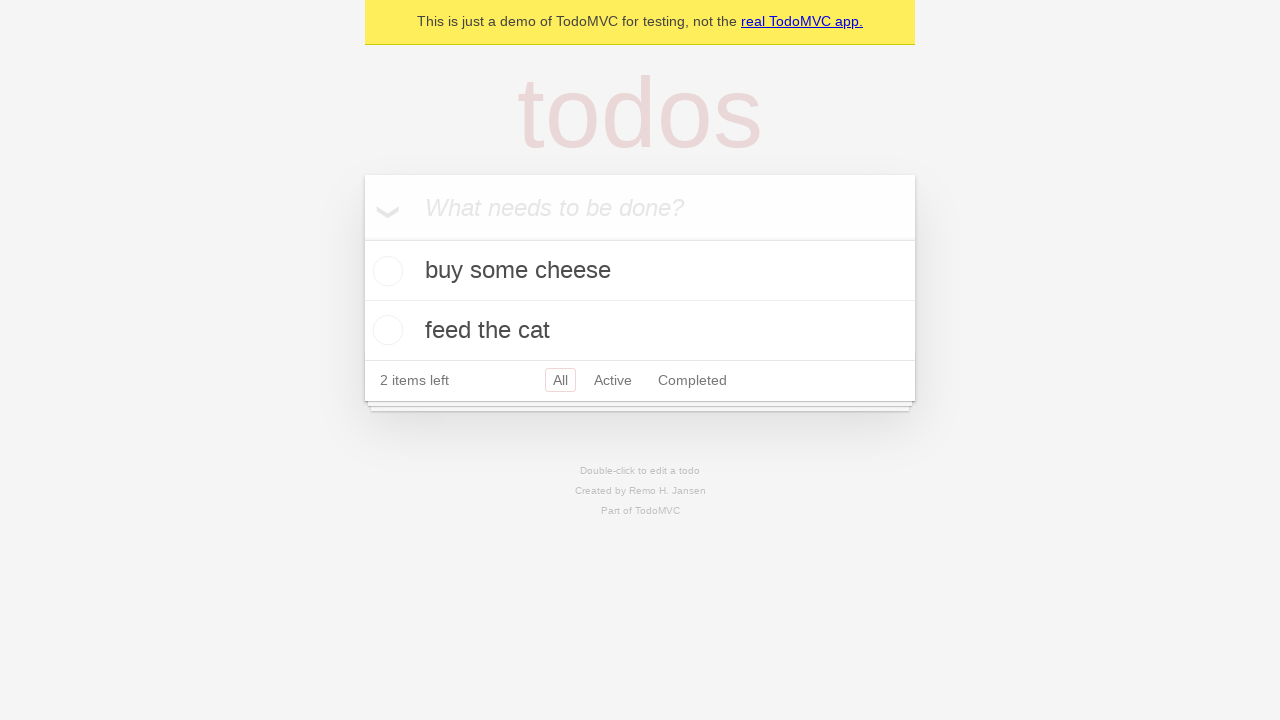

Filled todo input with 'book a doctors appointment' on internal:attr=[placeholder="What needs to be done?"i]
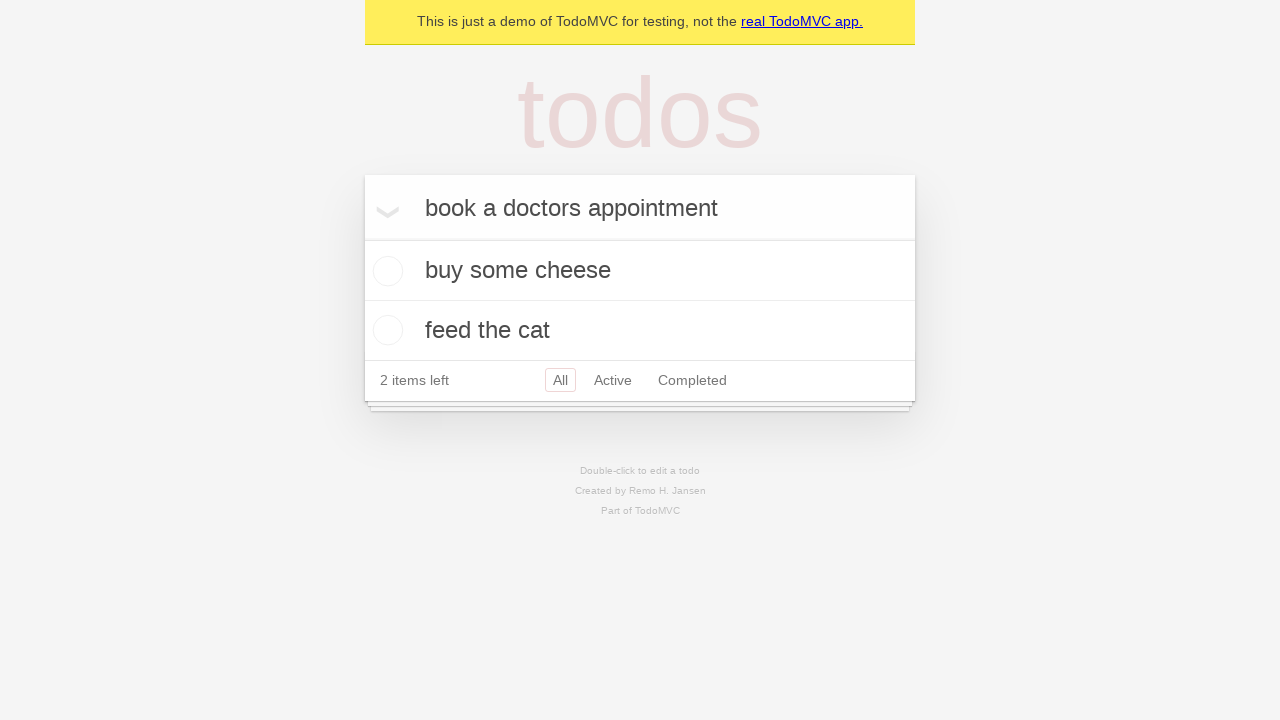

Pressed Enter to add third todo on internal:attr=[placeholder="What needs to be done?"i]
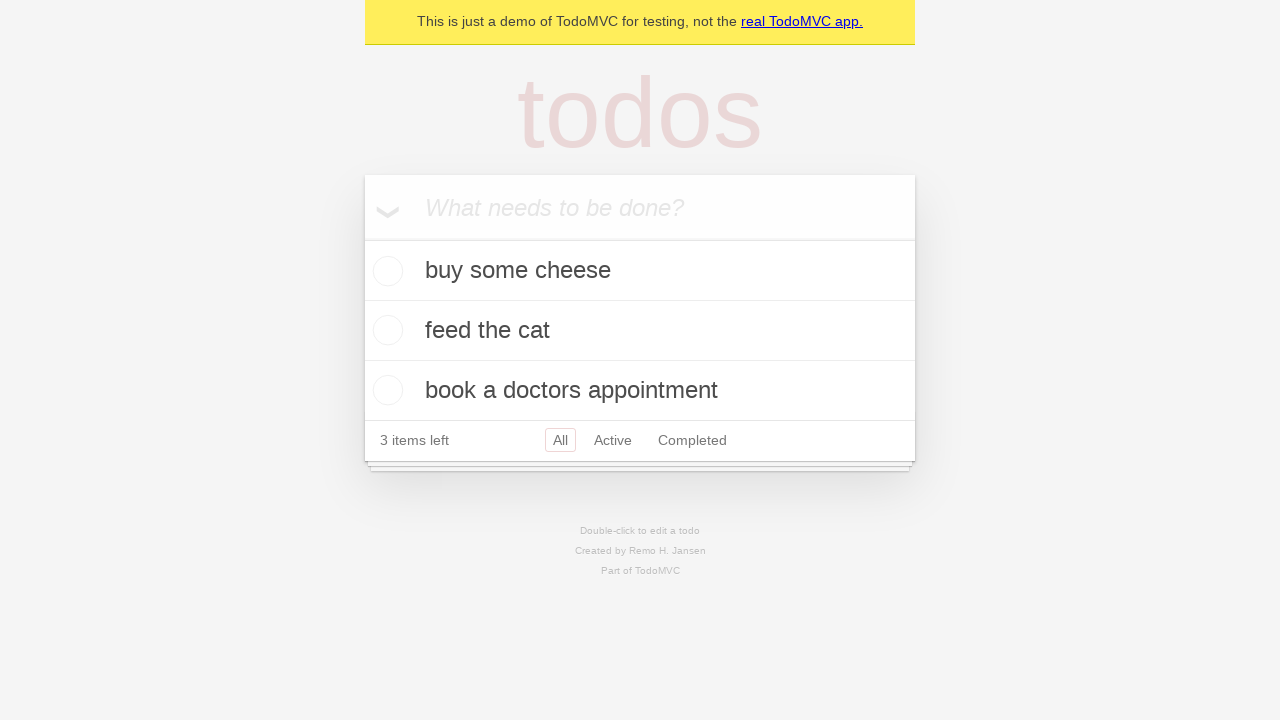

Checked the second todo item to mark it as complete at (385, 330) on internal:testid=[data-testid="todo-item"s] >> nth=1 >> internal:role=checkbox
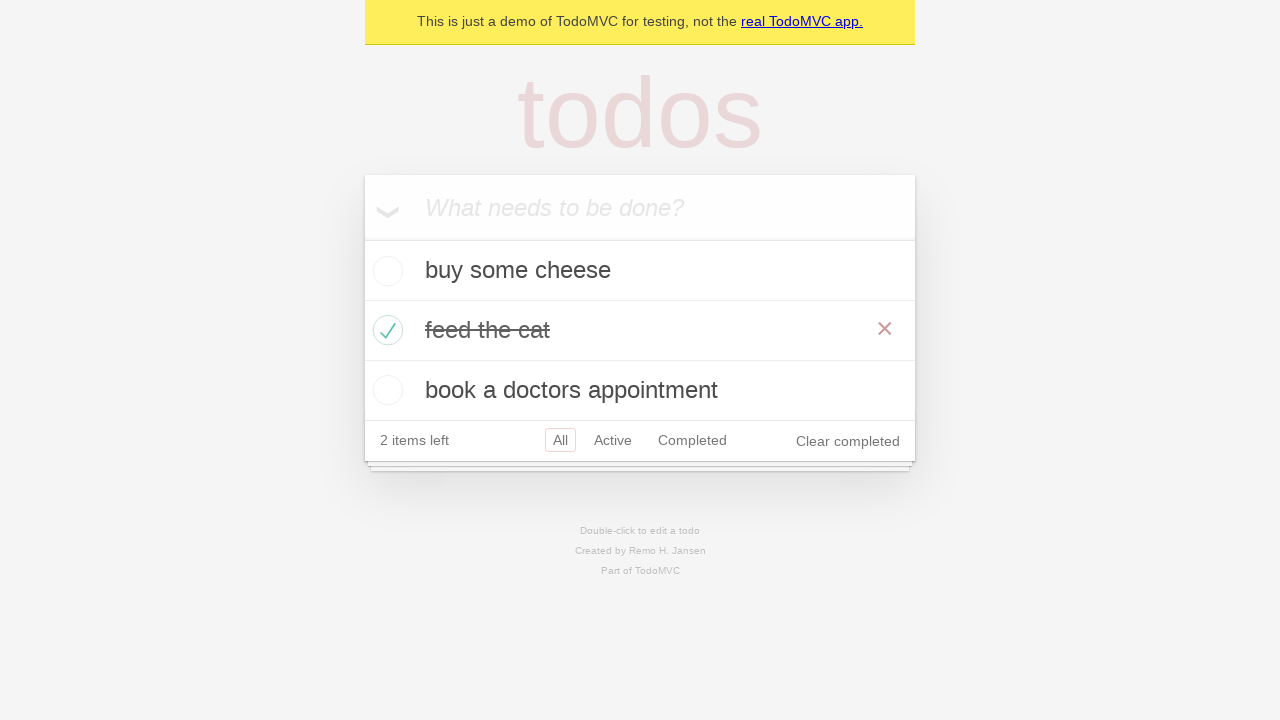

Clicked 'Clear completed' button to remove completed items at (848, 441) on internal:role=button[name="Clear completed"i]
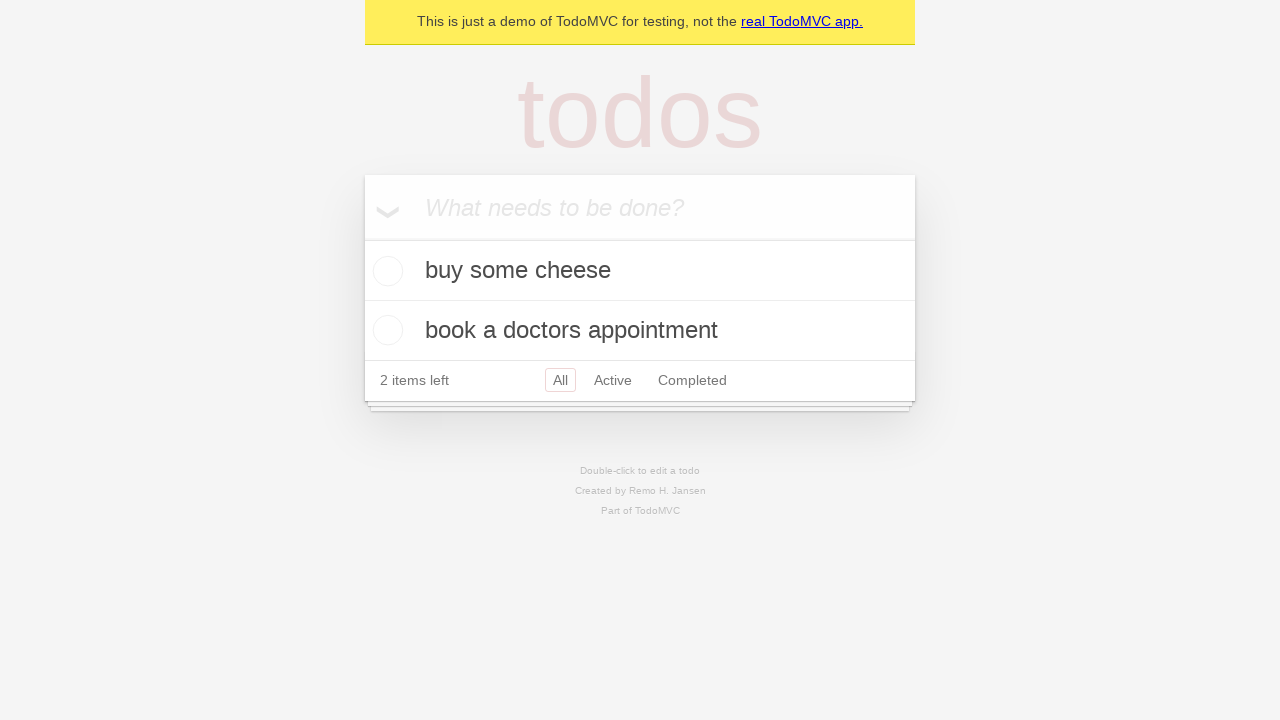

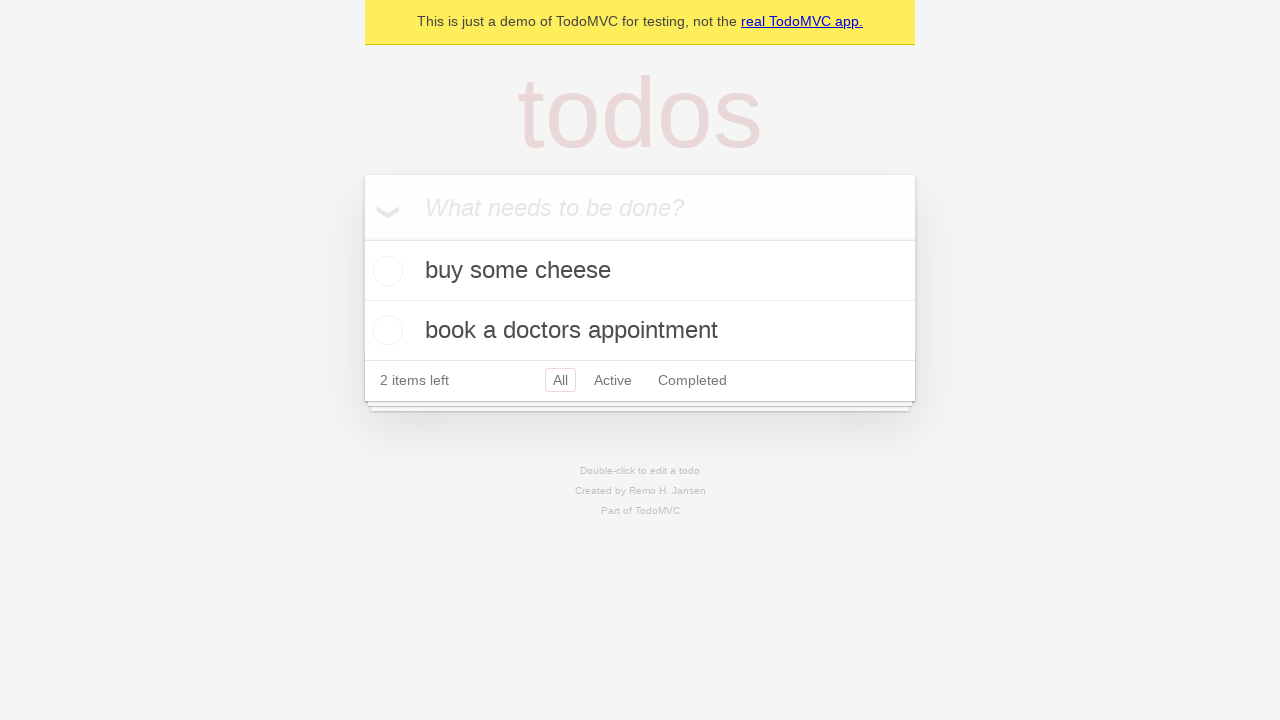